Tests double-click mouse action on a button within an iframe on W3Schools tryit editor page

Starting URL: https://www.w3schools.com/TAgs/tryit.asp?filename=tryhtml5_ev_ondblclick

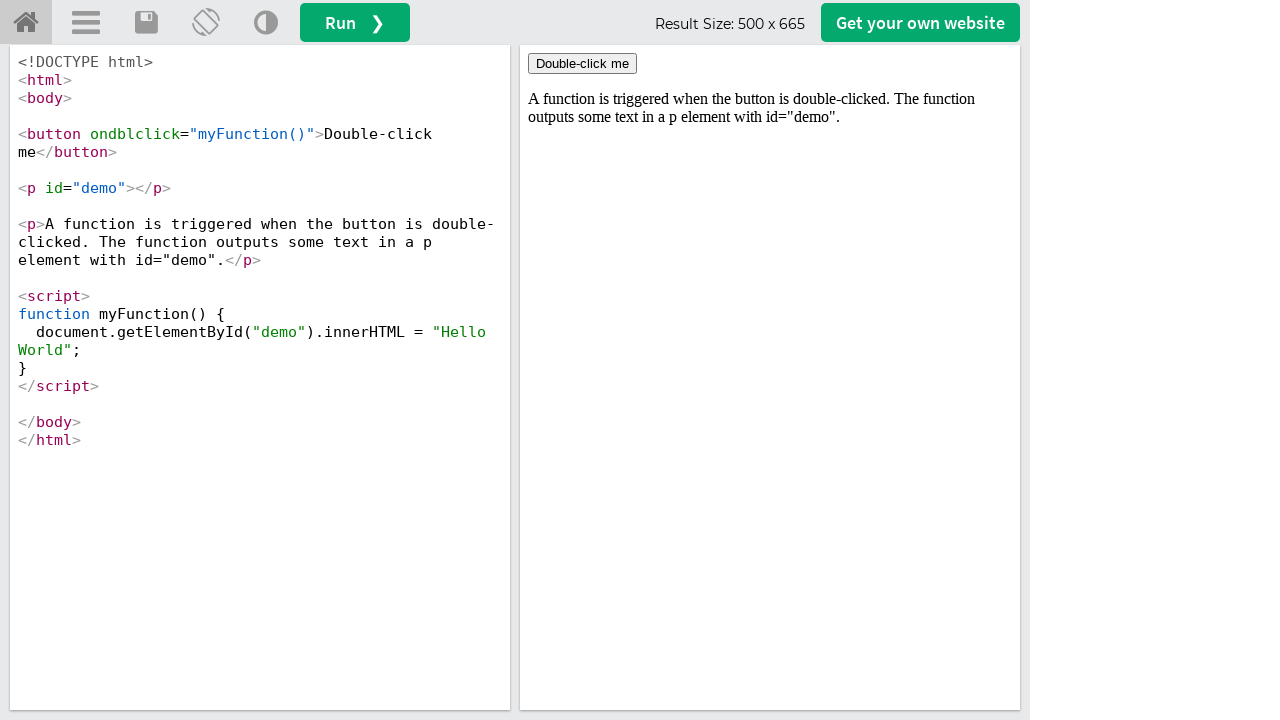

Located iframe with ID 'iframeResult' containing the double-click test button
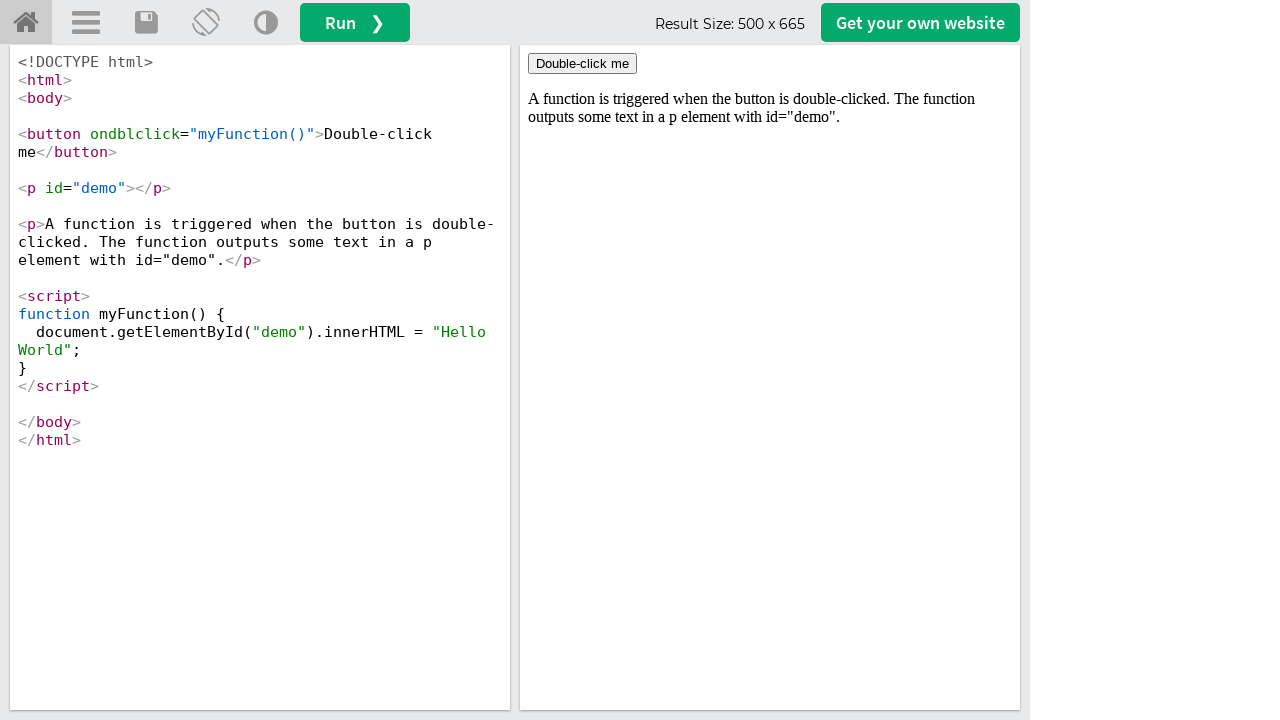

Double-clicked the 'Double-click me' button within the iframe at (582, 64) on #iframeResult >> internal:control=enter-frame >> xpath=//button[normalize-space(
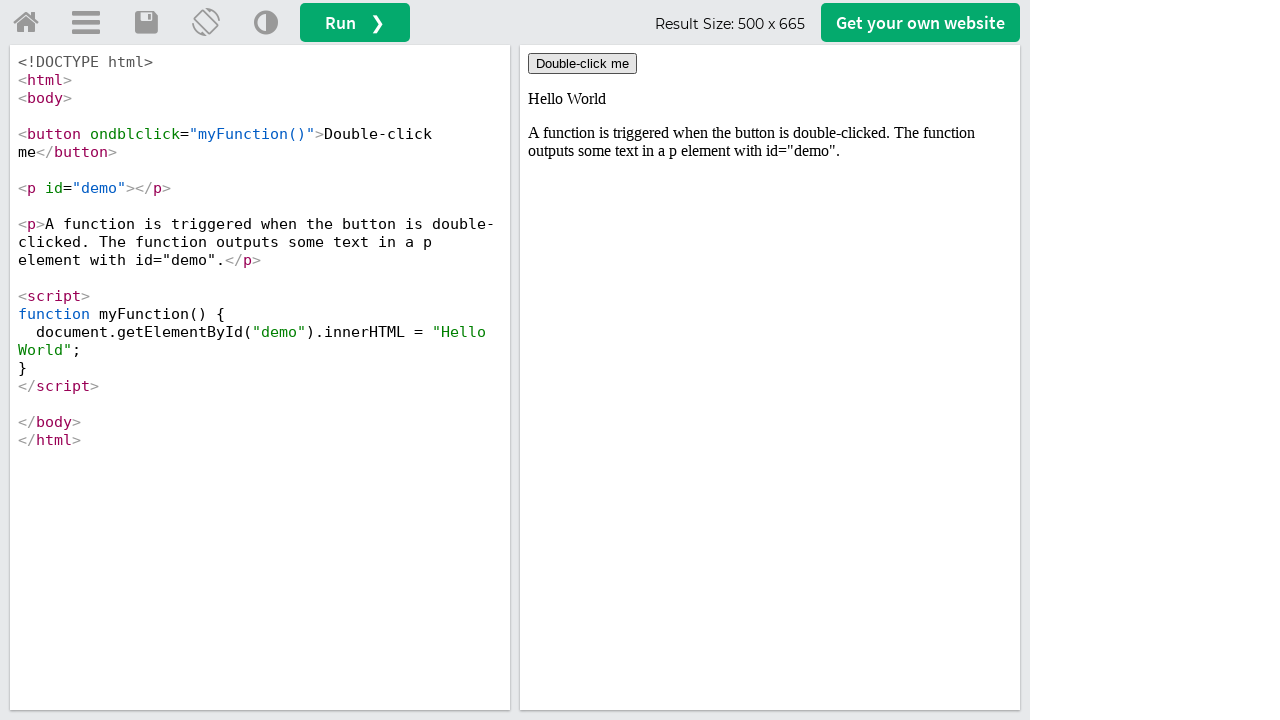

Waited 2000ms to observe the double-click result
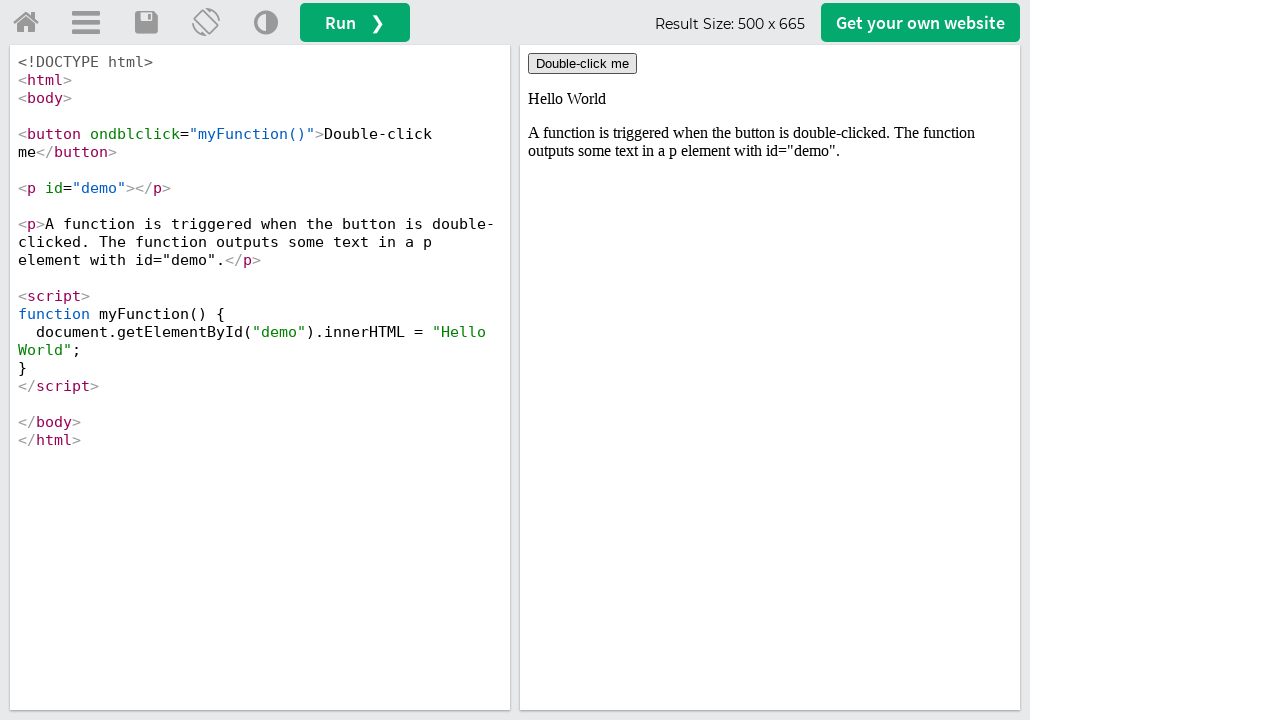

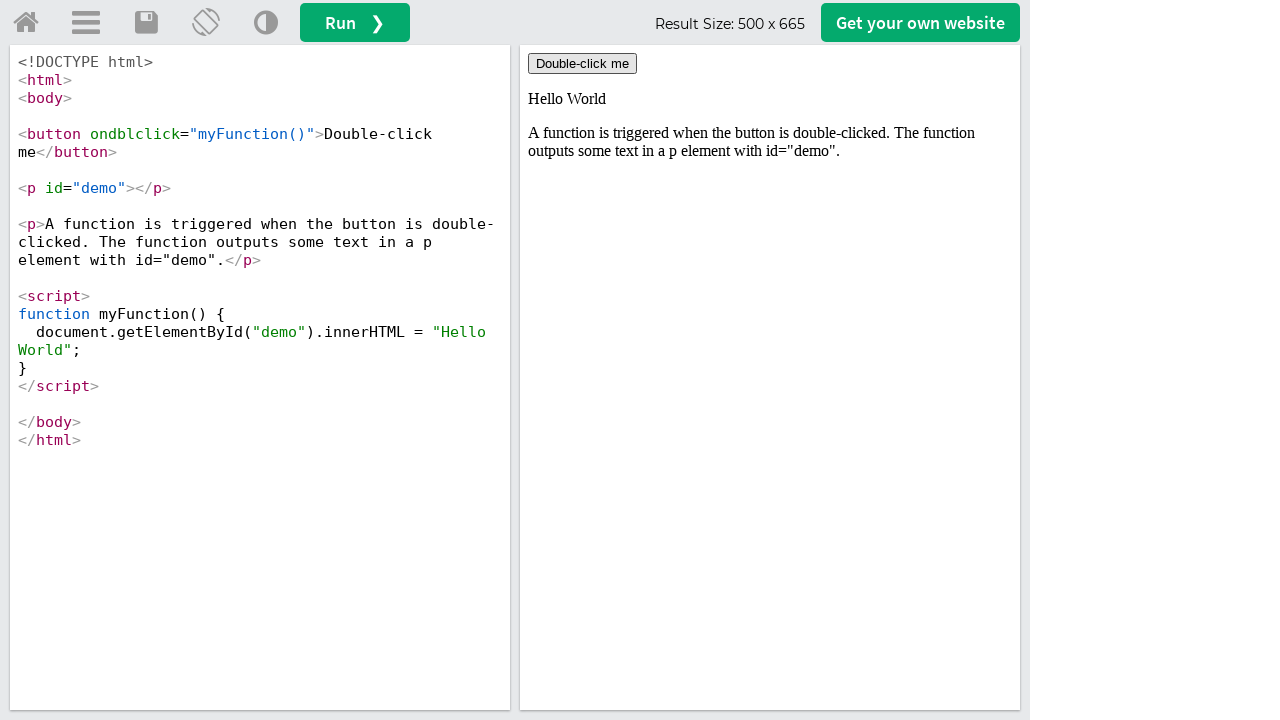